Tests drag and drop functionality by dragging element A and dropping it onto element B

Starting URL: https://the-internet.herokuapp.com/drag_and_drop

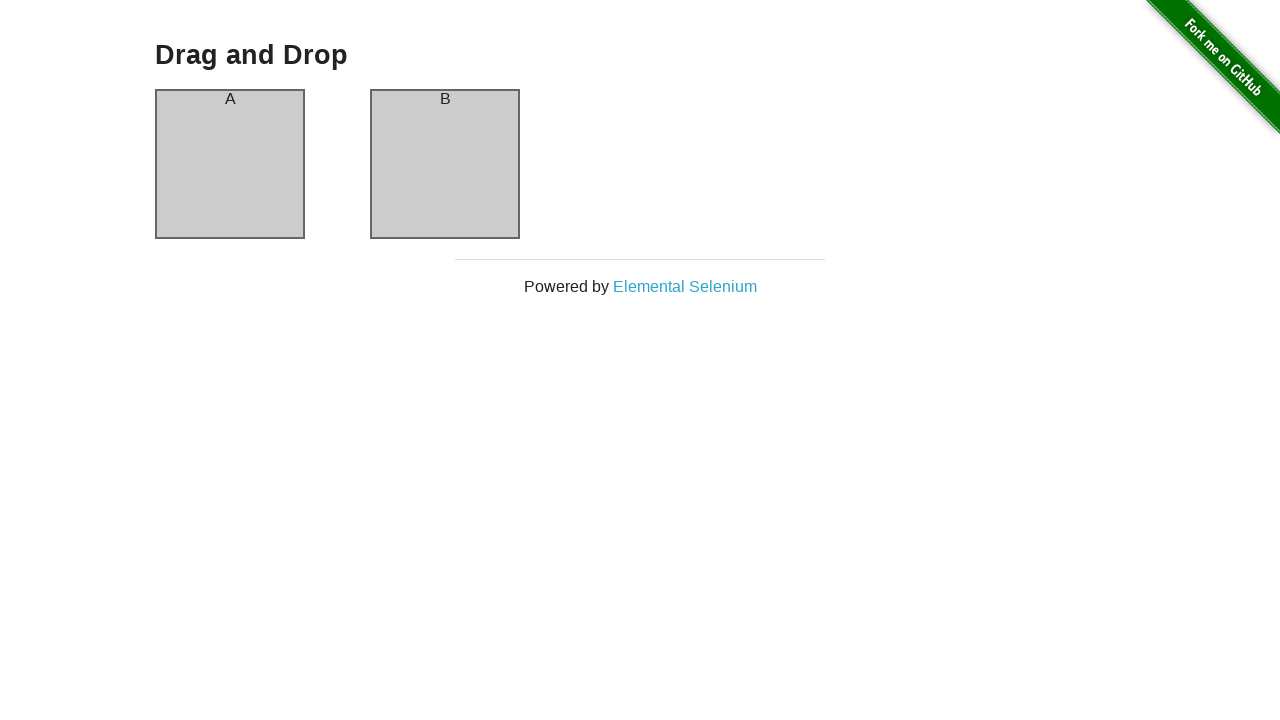

Located element A (column-a) for dragging
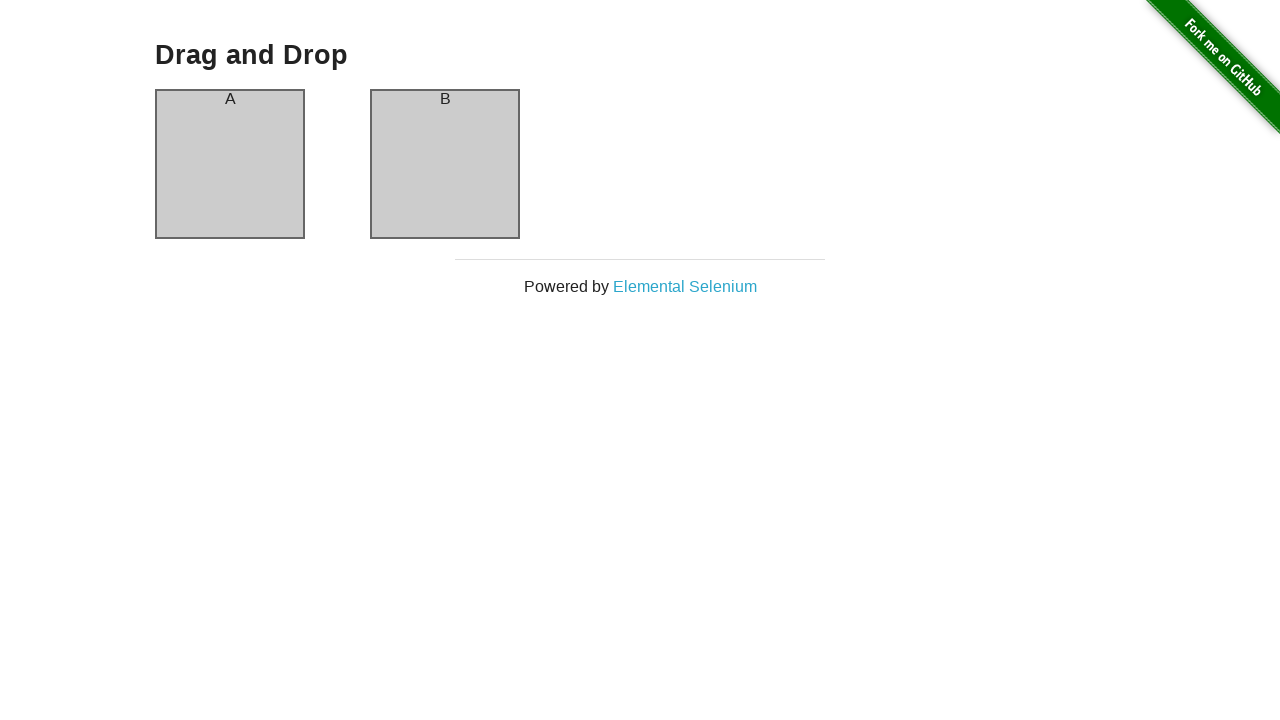

Located element B (column-b) as drop target
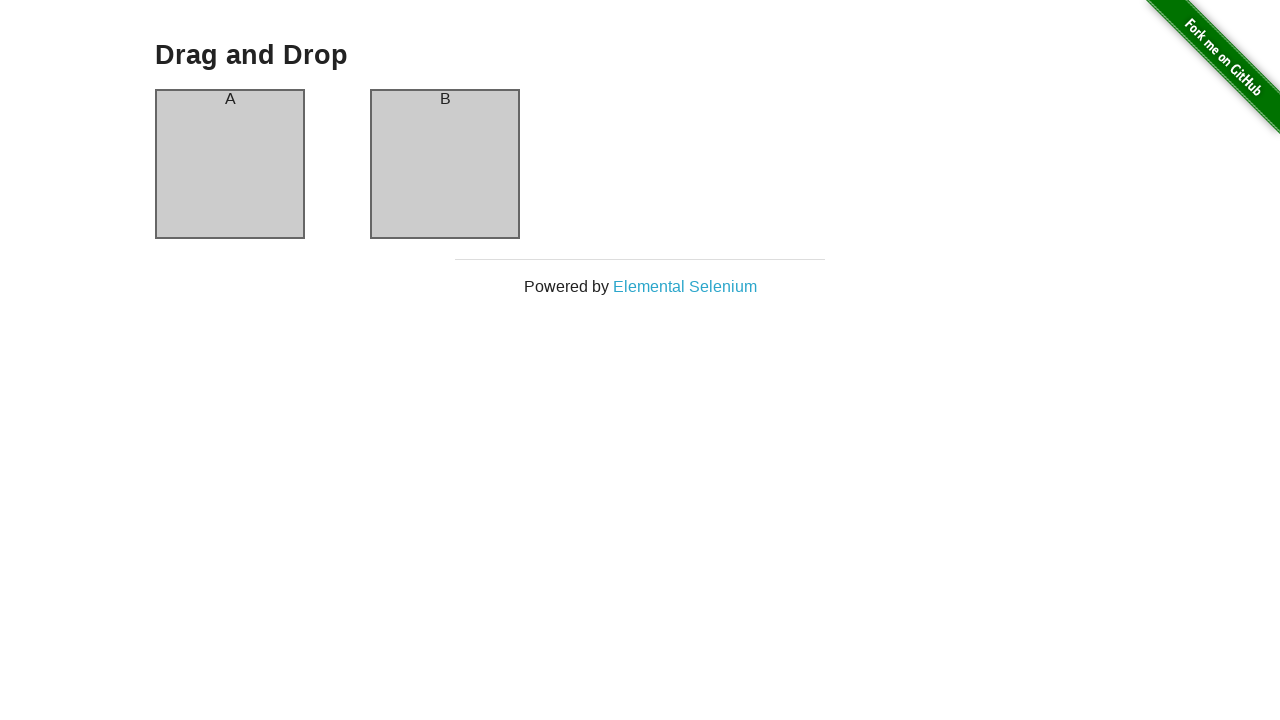

Dragged element A and dropped it onto element B at (445, 164)
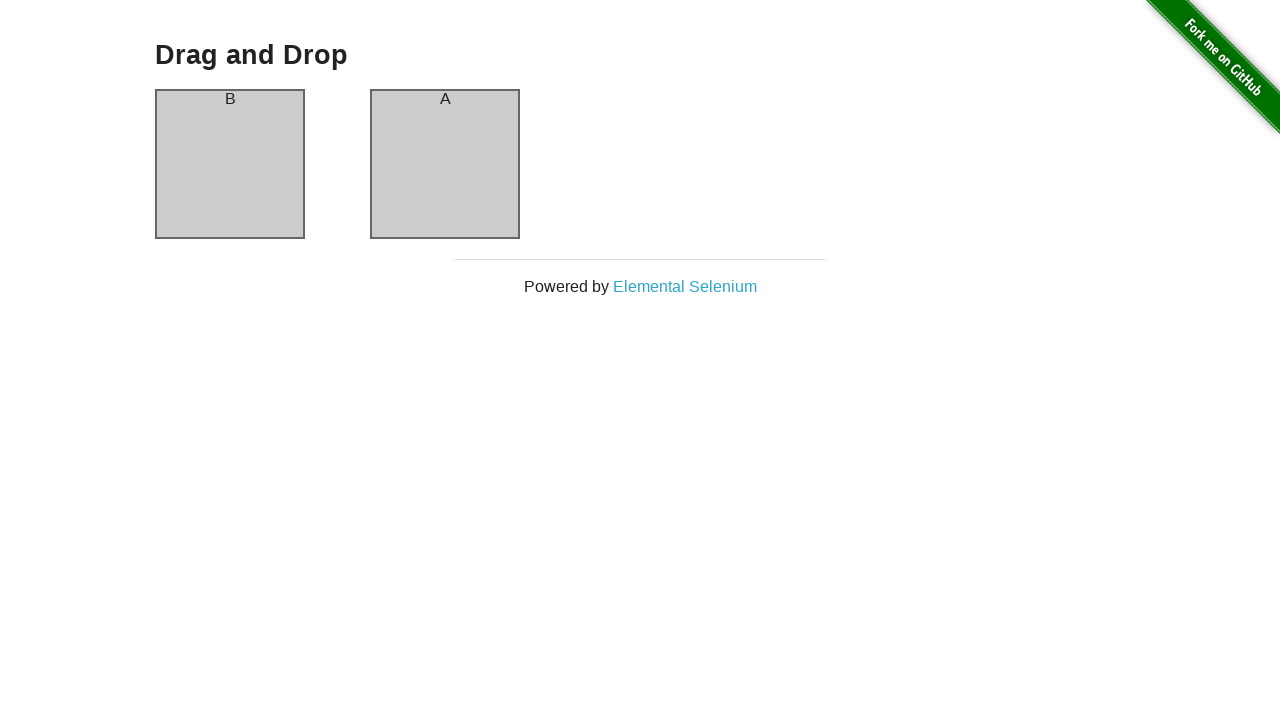

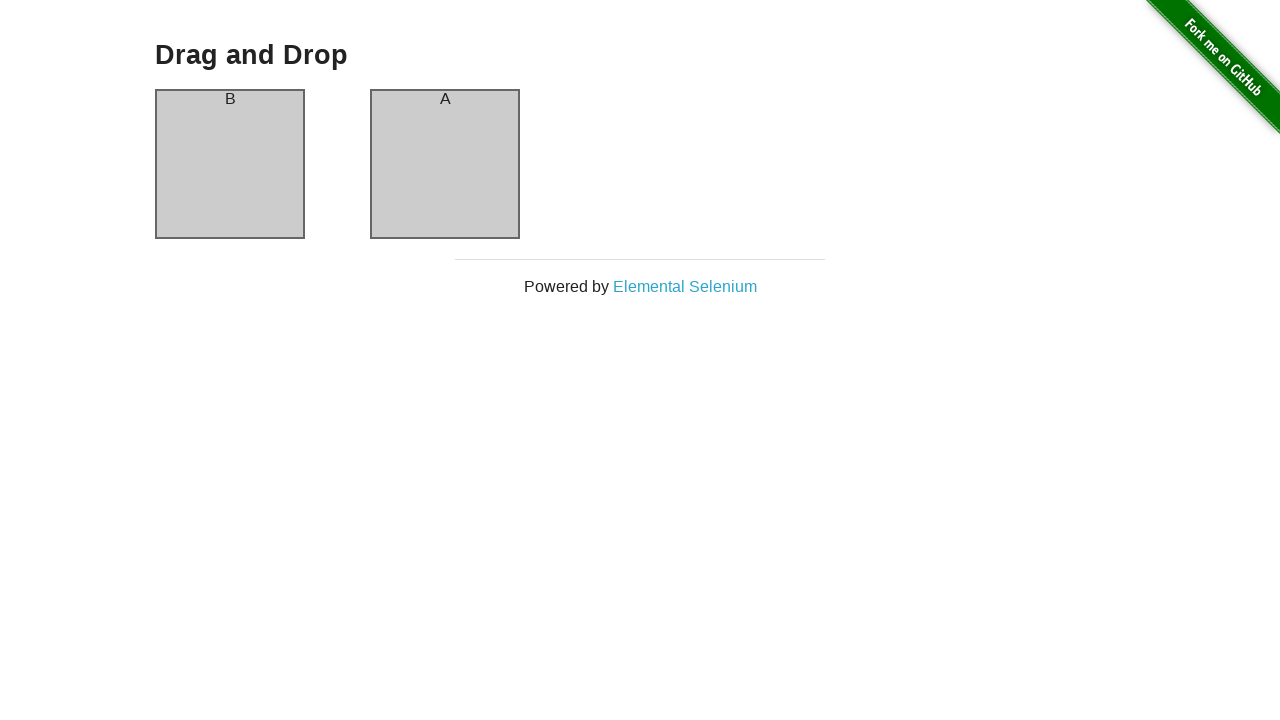